Tests scrolling functionality on a YouTube channel page by scrolling to specific elements

Starting URL: https://www.youtube.com/c/BakkappaN_SoftwareTesting_Videos

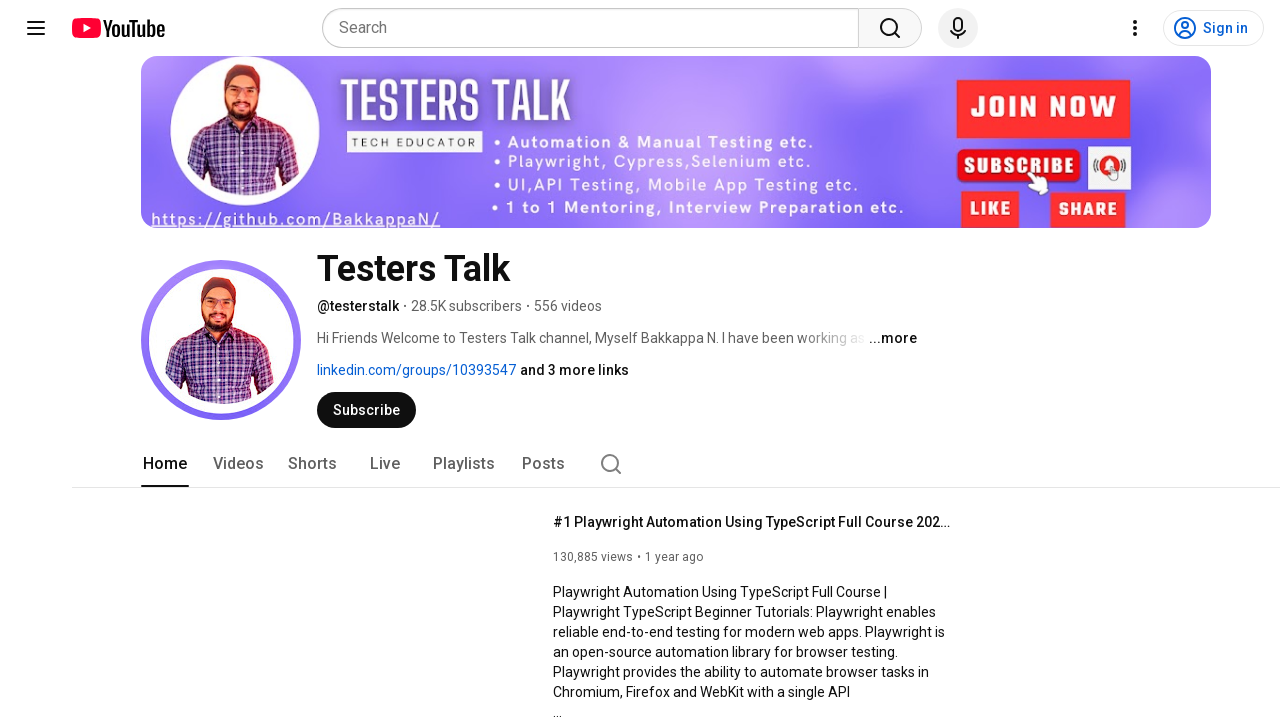

Waited 5 seconds for YouTube channel page to load
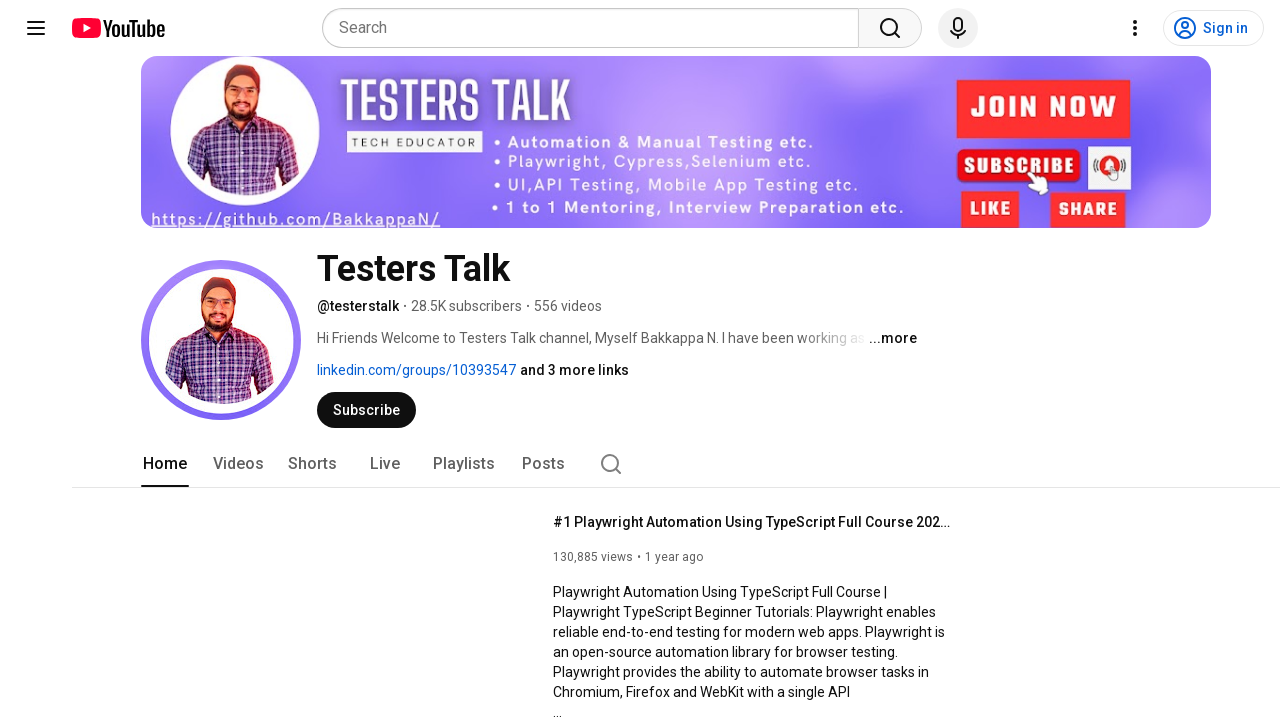

Located 'Other Channels' section
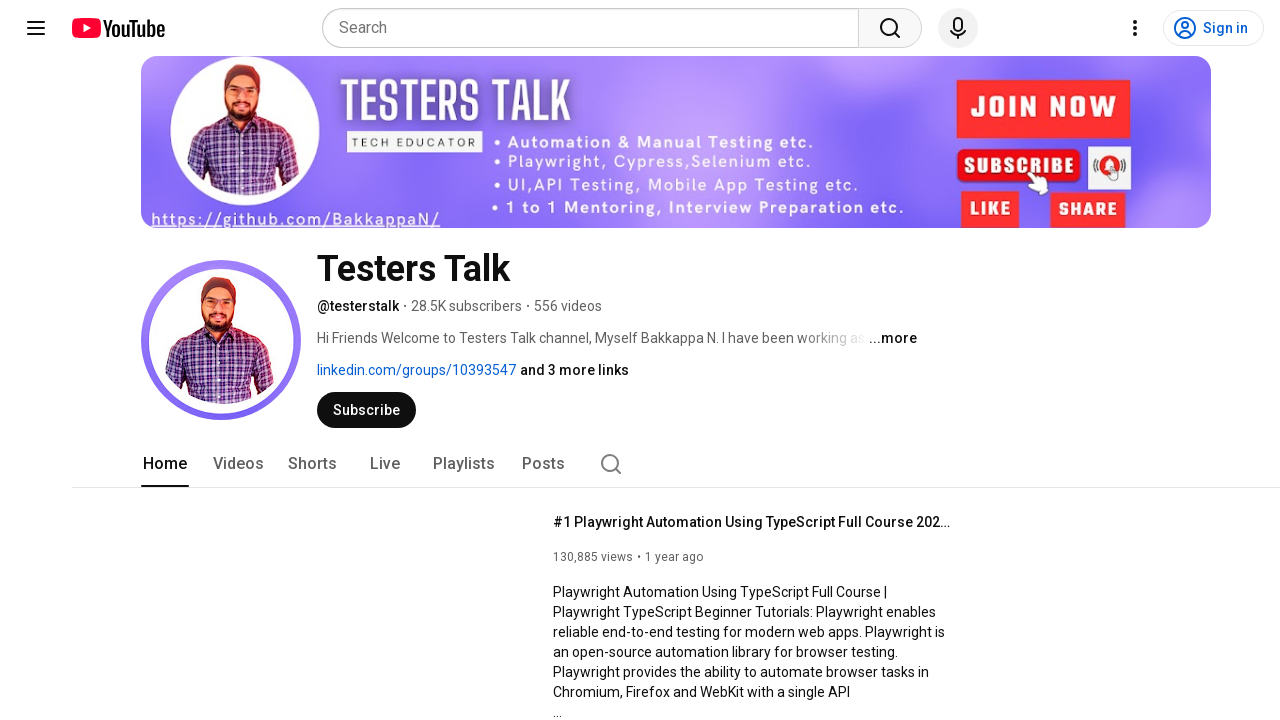

Waited 5 seconds after scrolling to 'Other Channels'
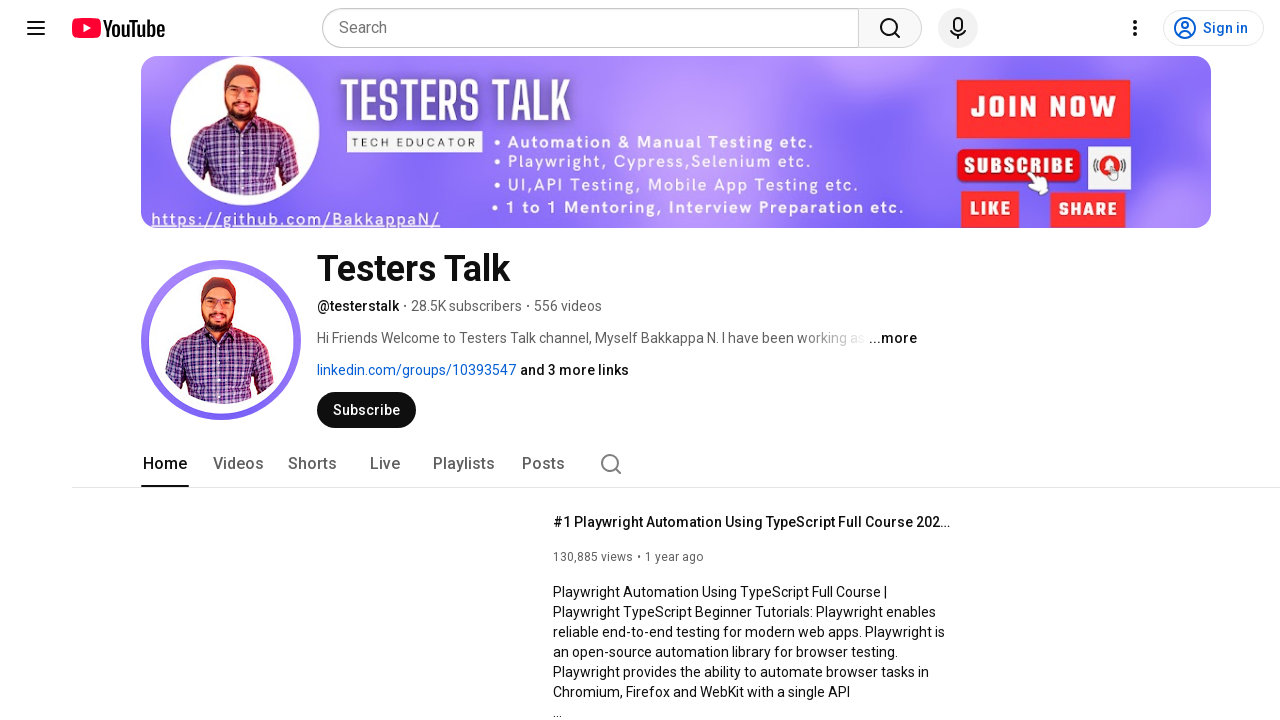

Located specific channel item element
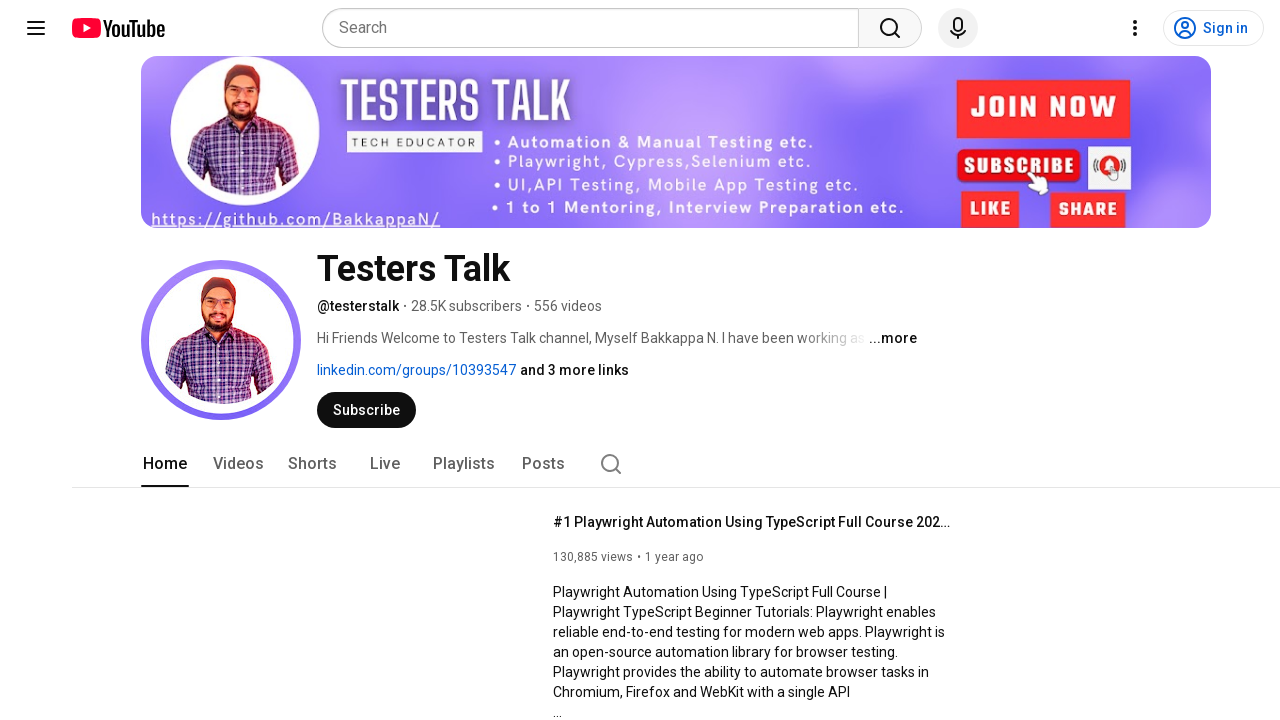

Scrolled to specific channel item element
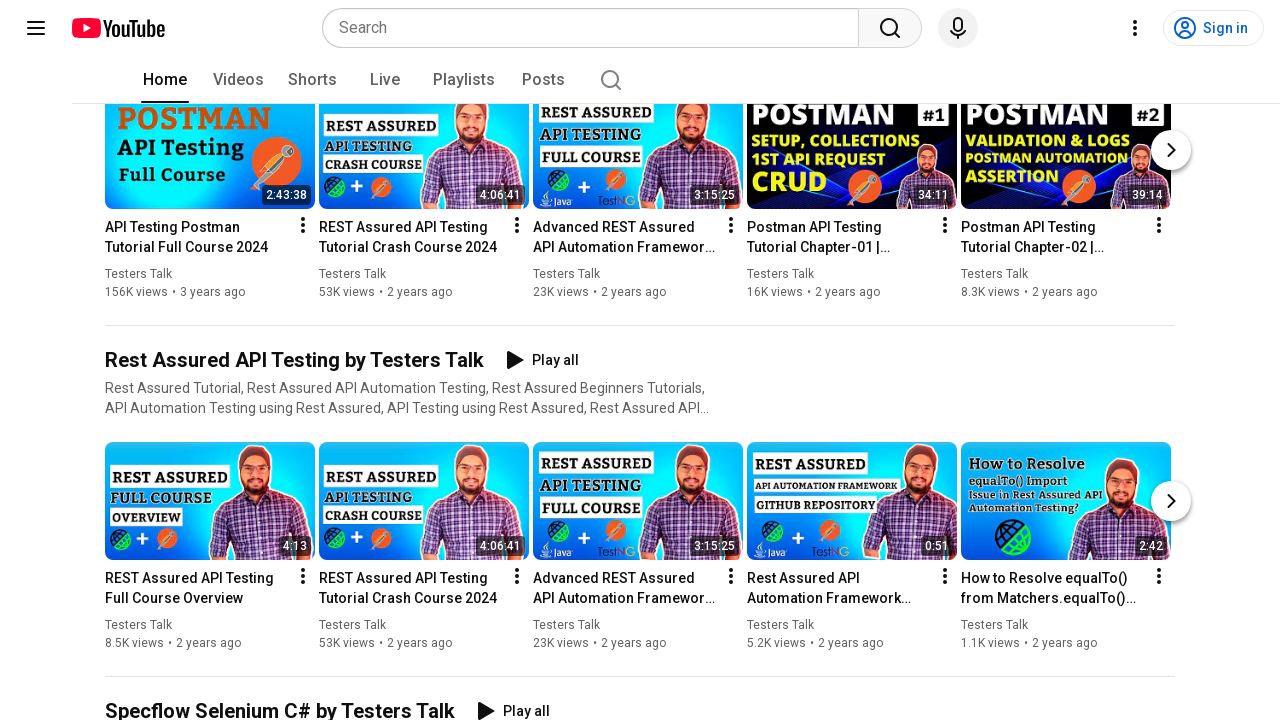

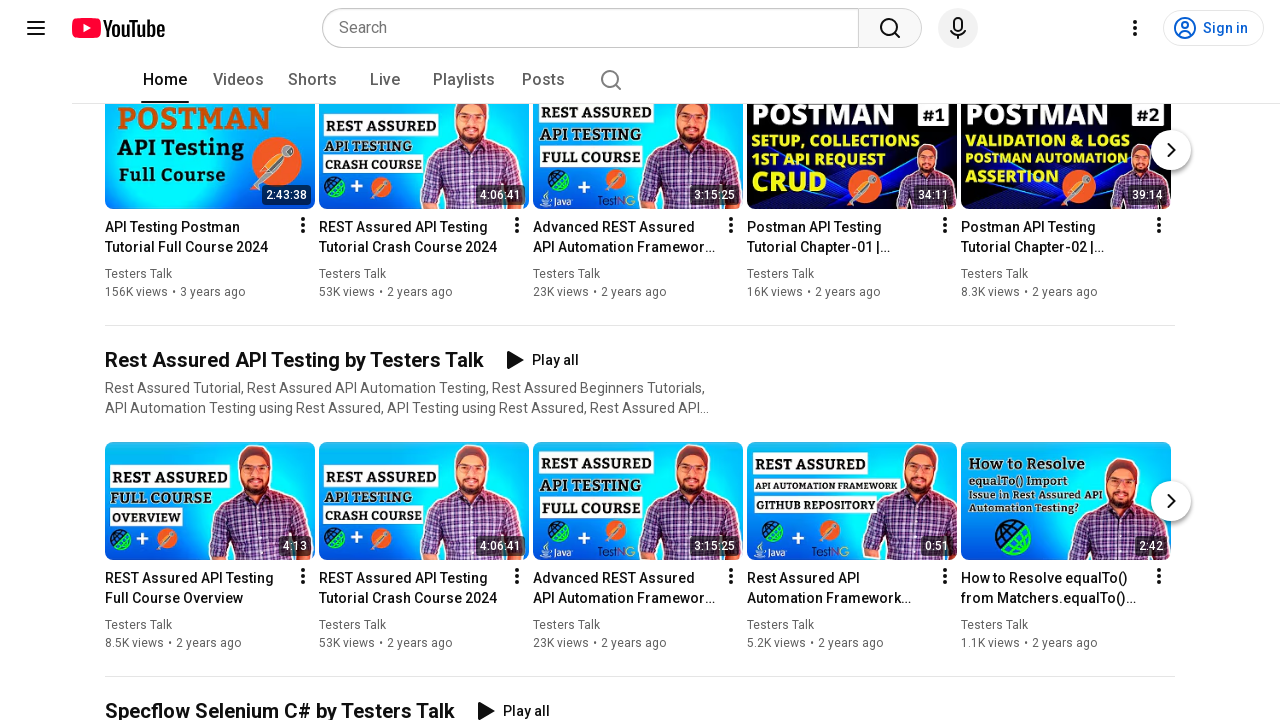